Tests nested iframe functionality by clicking on "Nested iframe" link, extracting text from outer iframe, then switching to inner iframe to fill out a signup form with email, password, and confirm password fields, and verifying successful submission.

Starting URL: https://demoapps.qspiders.com/ui/frames

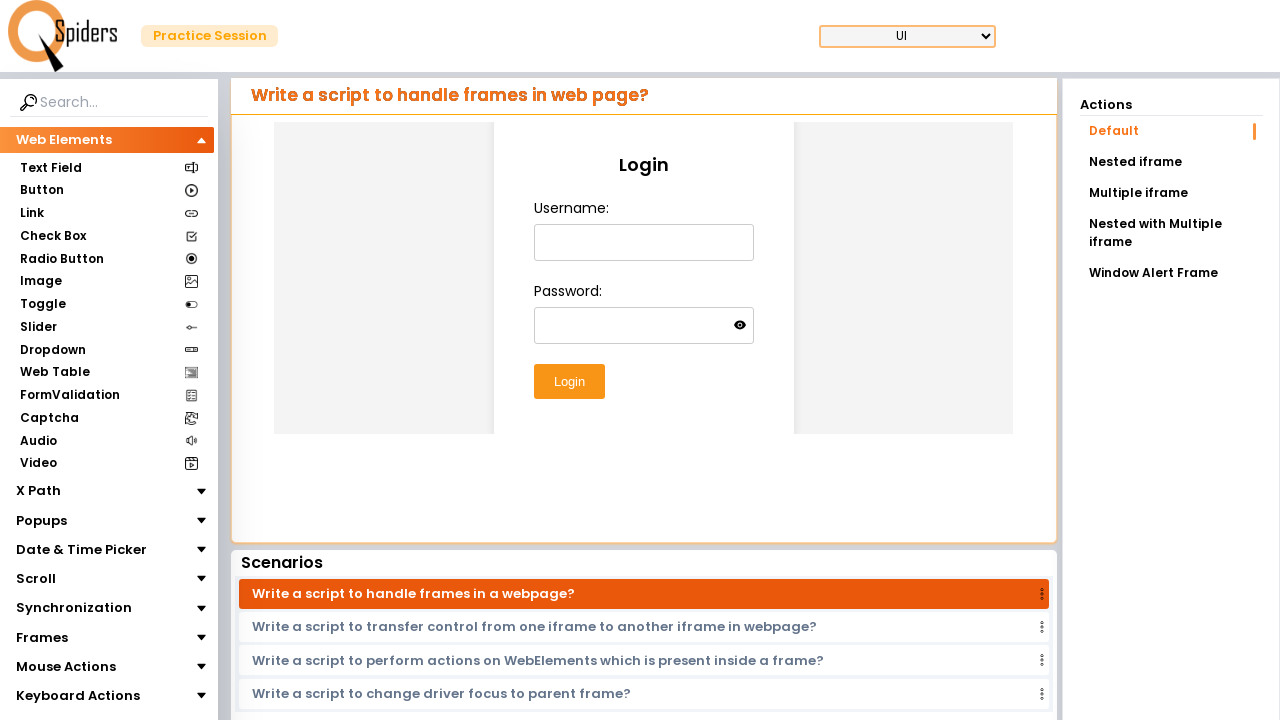

Clicked on 'Nested iframe' link at (1171, 162) on text=Nested iframe
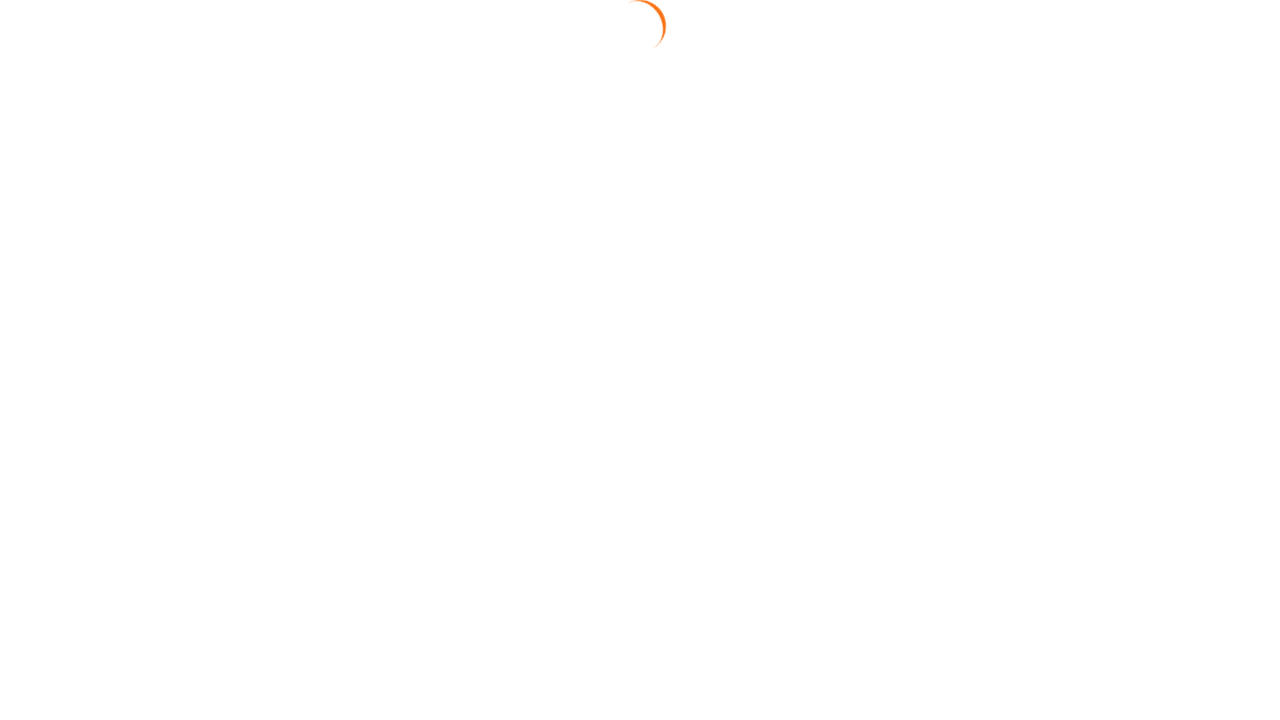

Waited for iframe to load
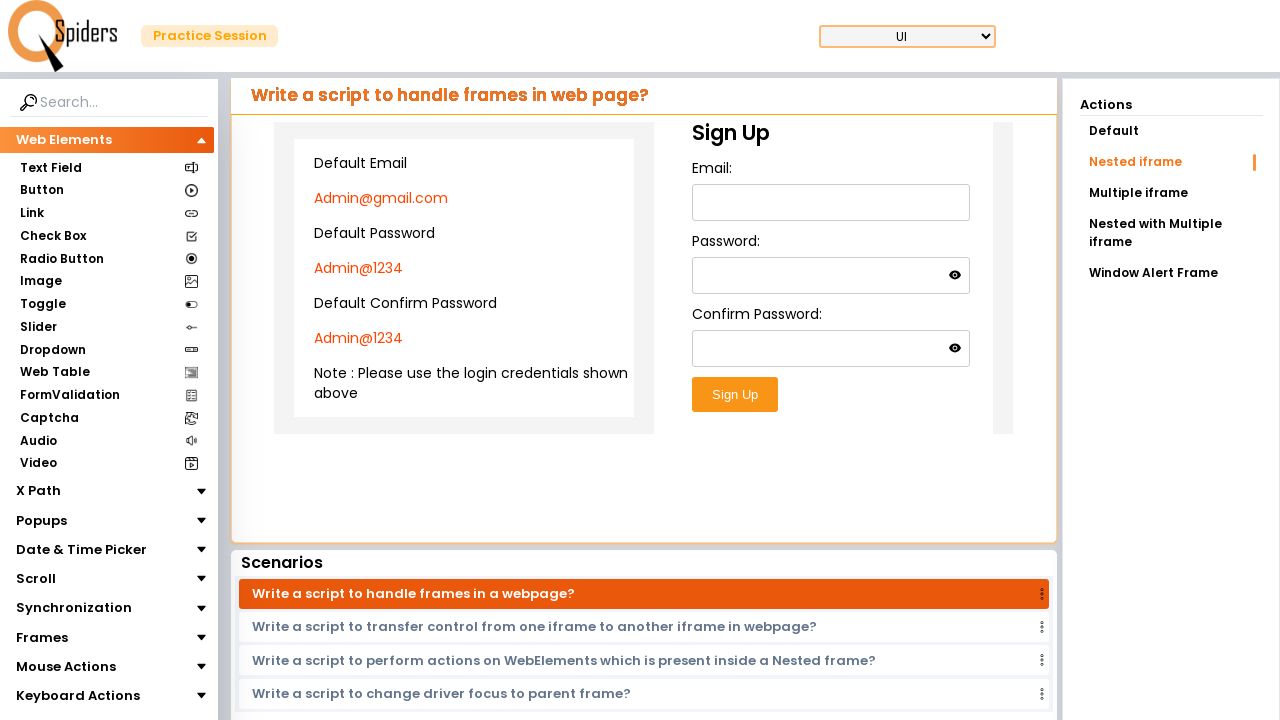

Retrieved outer iframe
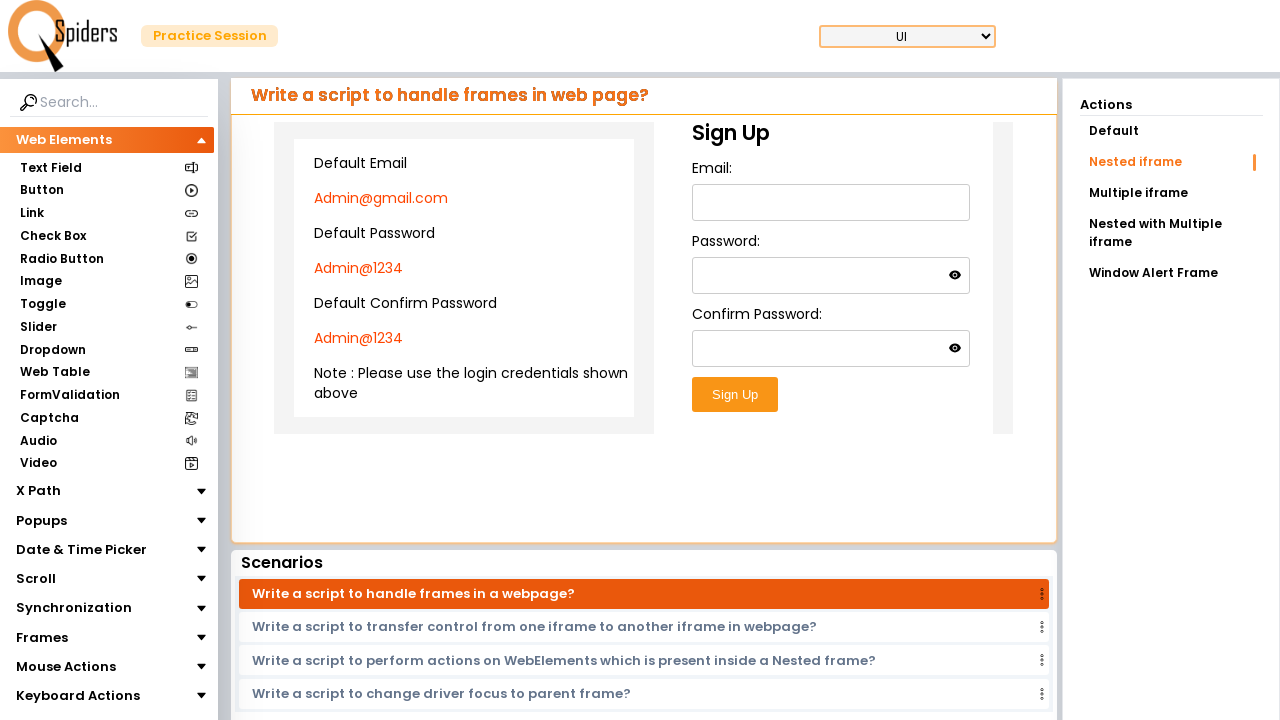

Extracted email text from outer iframe
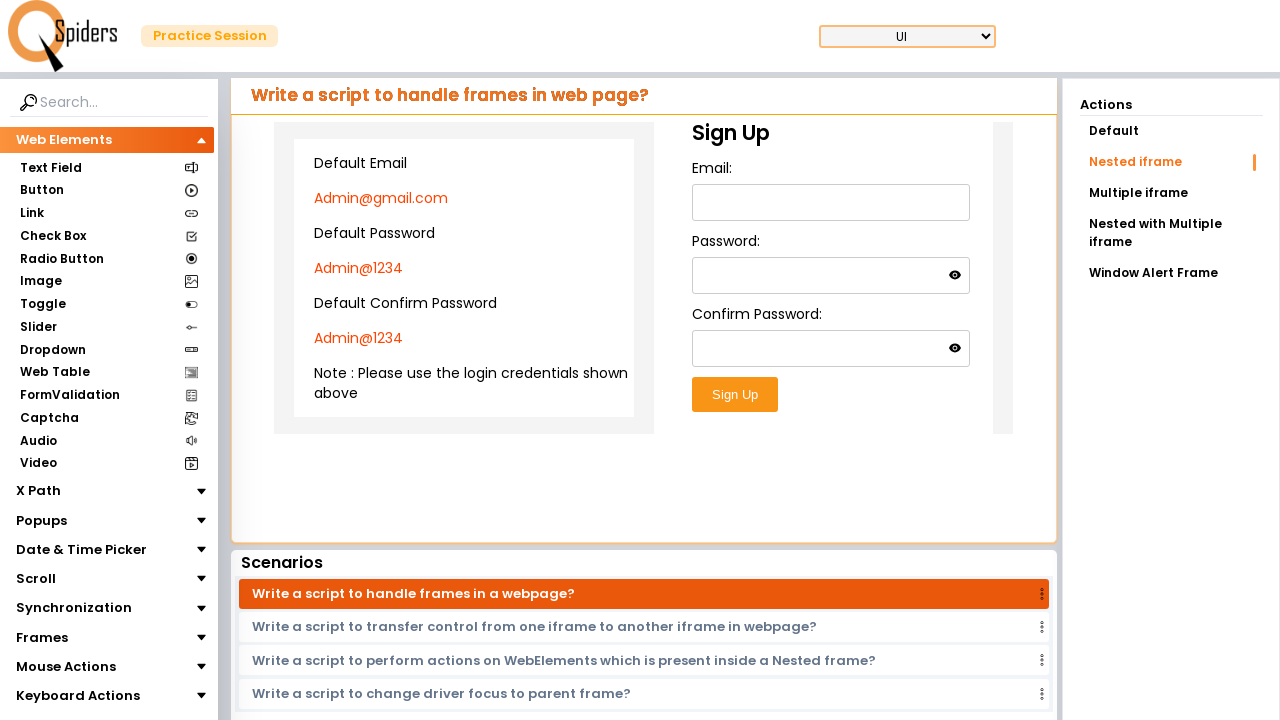

Extracted password text from outer iframe
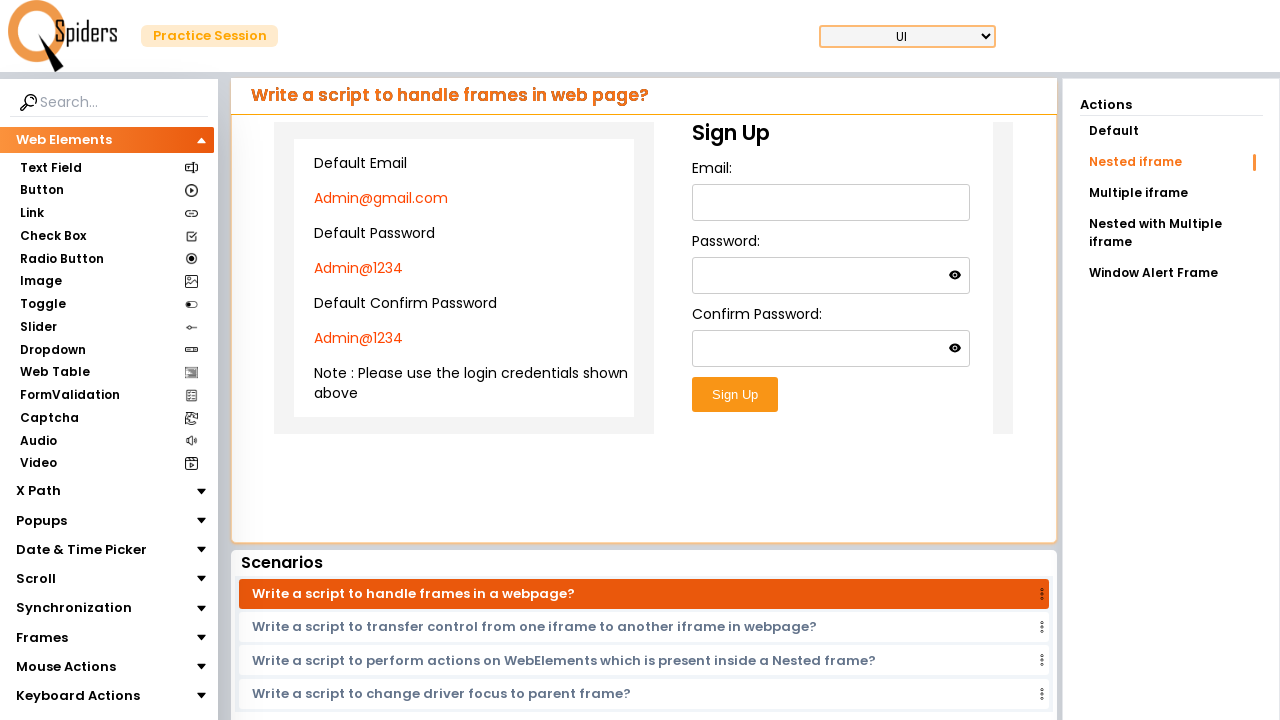

Extracted confirm password text from outer iframe
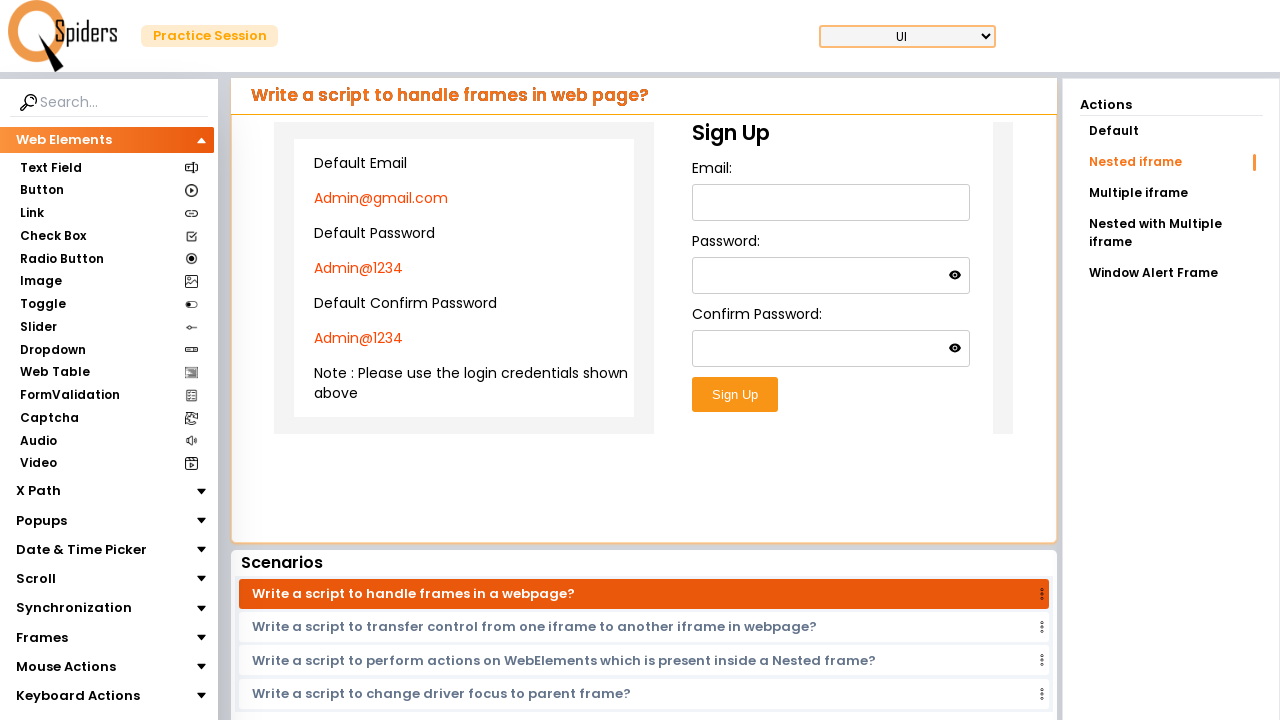

Retrieved inner iframe from outer iframe
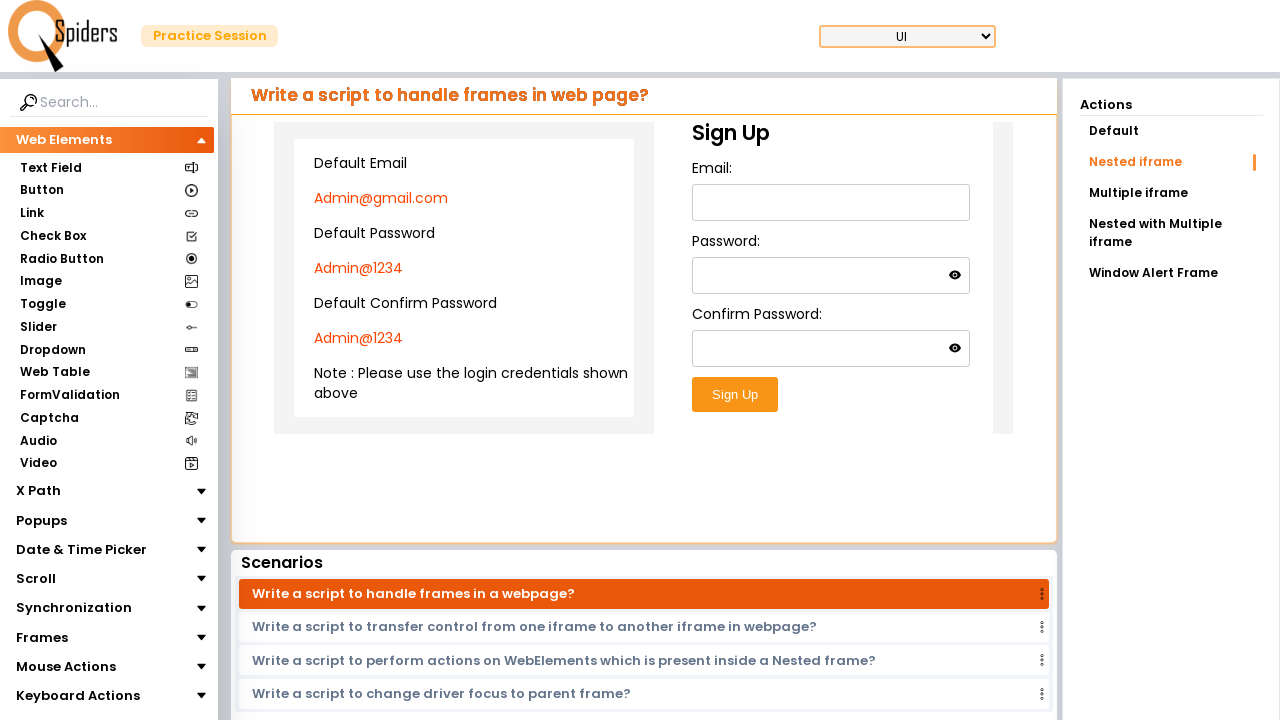

Filled email field in inner iframe with extracted email text on iframe >> nth=0 >> internal:control=enter-frame >> iframe >> nth=0 >> internal:c
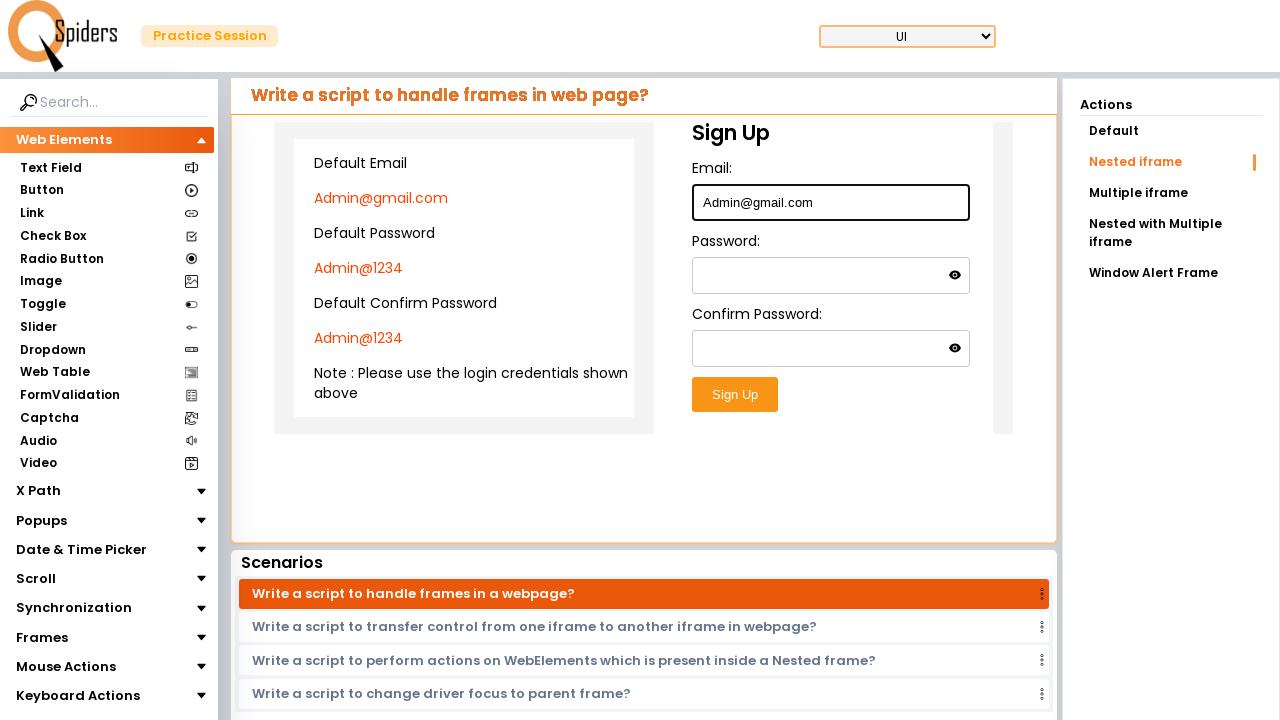

Filled password field in inner iframe with extracted password text on iframe >> nth=0 >> internal:control=enter-frame >> iframe >> nth=0 >> internal:c
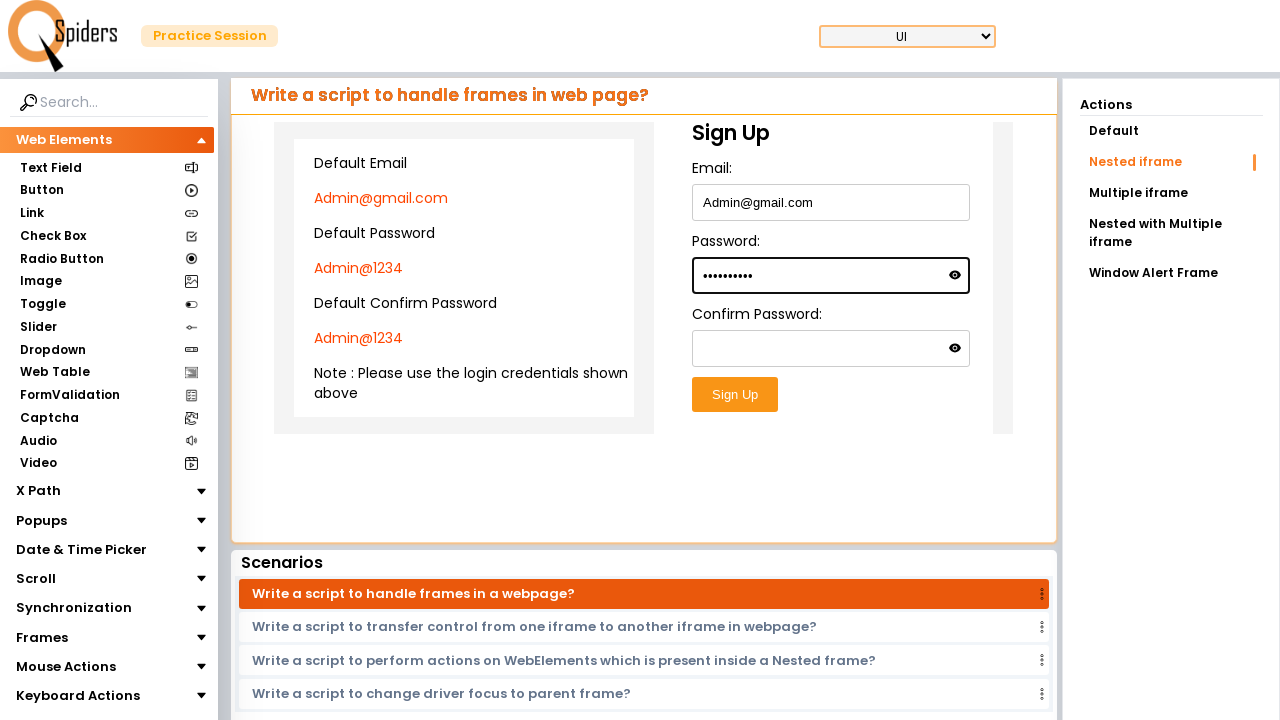

Filled confirm password field in inner iframe with extracted confirm password text on iframe >> nth=0 >> internal:control=enter-frame >> iframe >> nth=0 >> internal:c
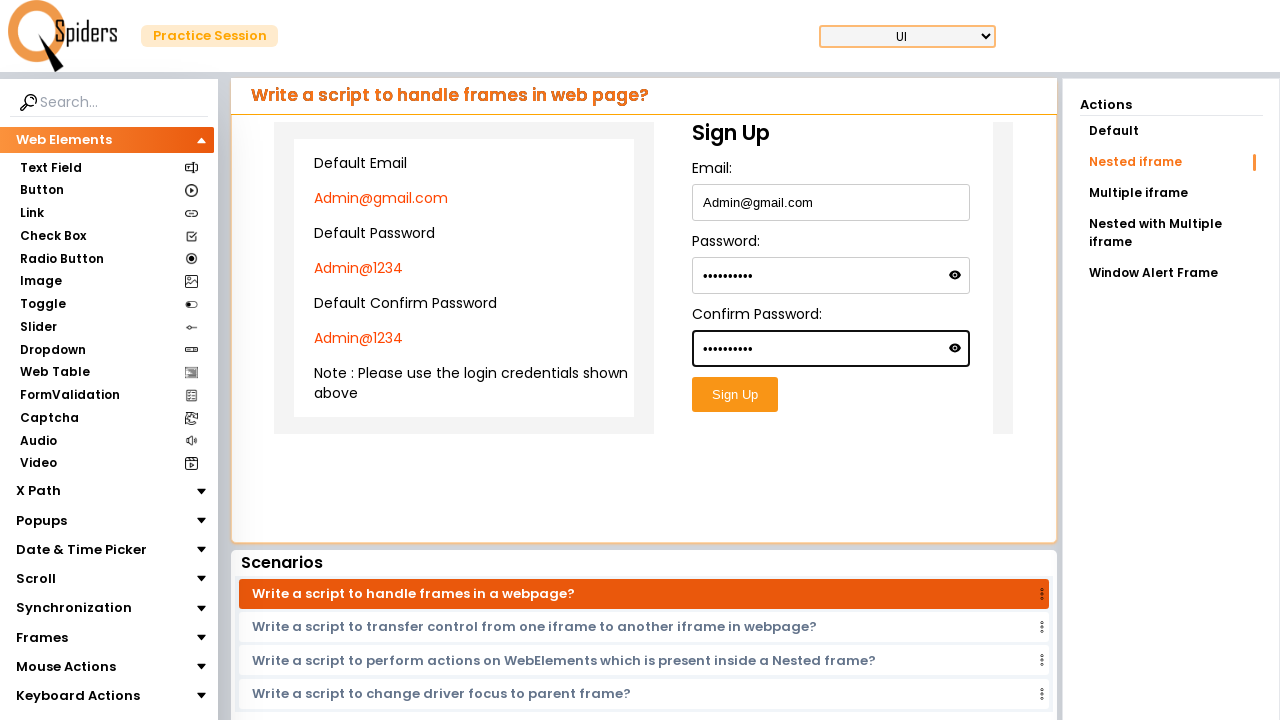

Clicked submit button in inner iframe at (735, 395) on iframe >> nth=0 >> internal:control=enter-frame >> iframe >> nth=0 >> internal:c
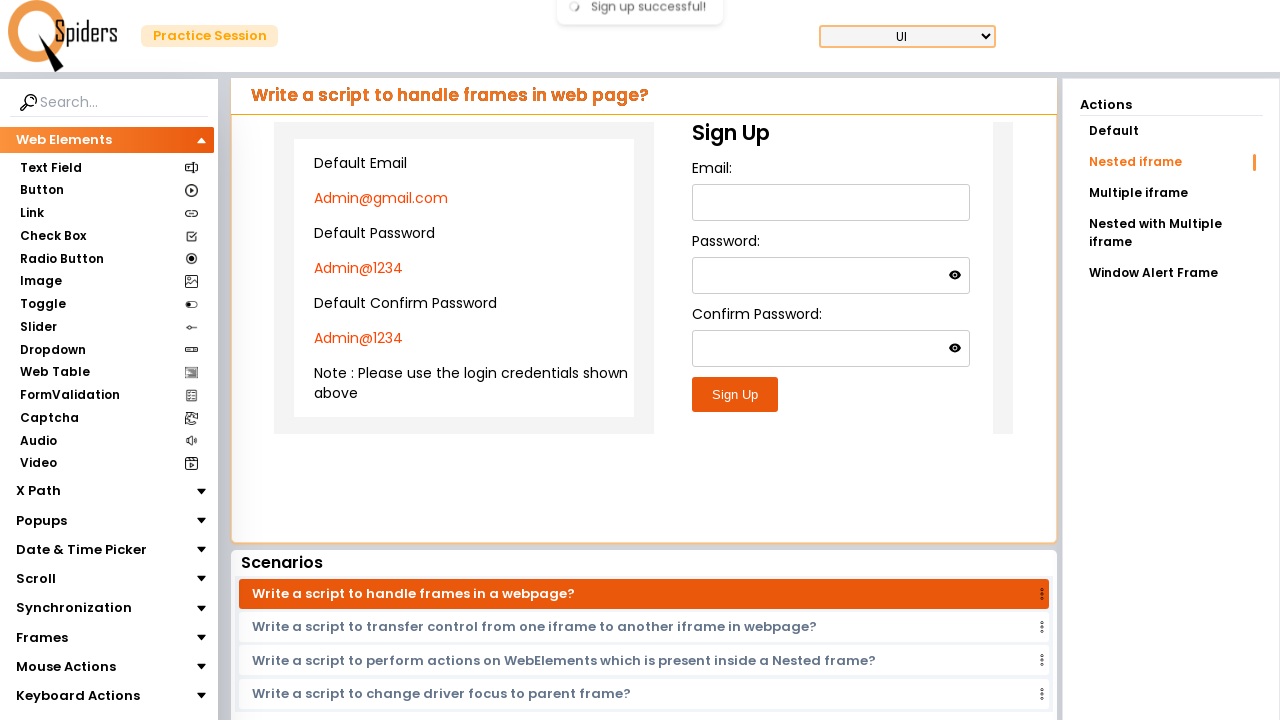

Verified successful signup message is displayed
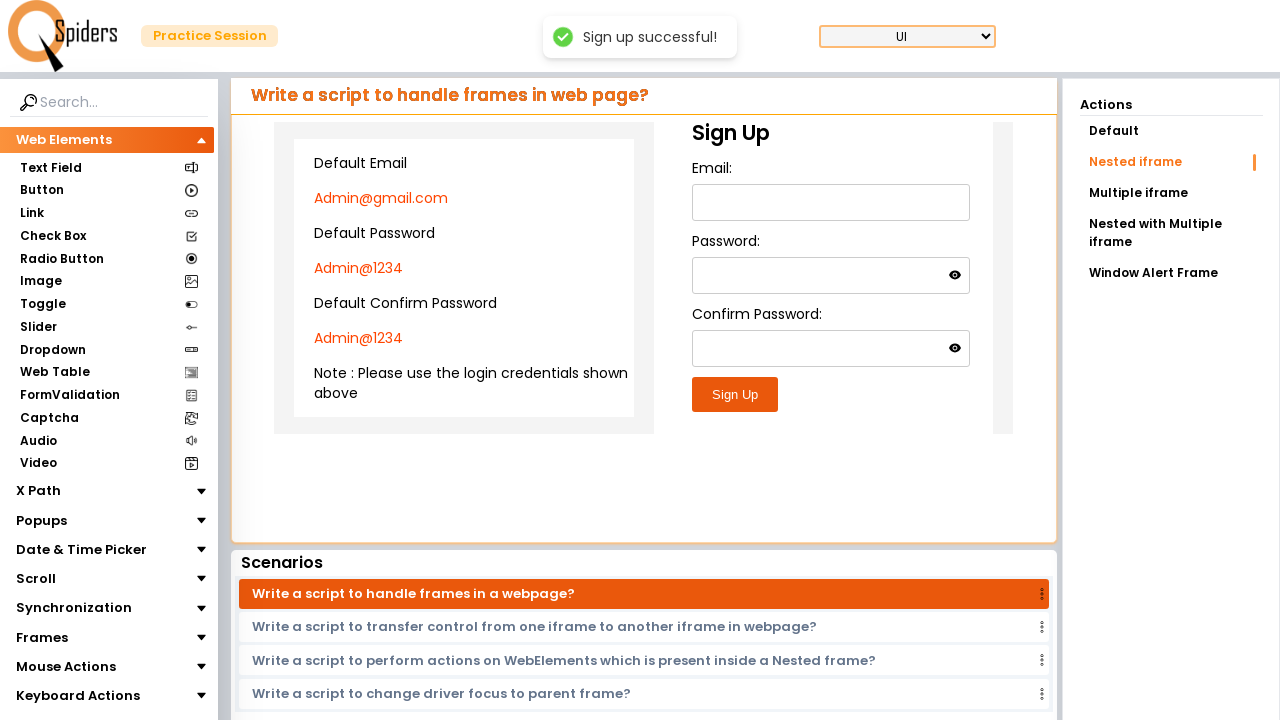

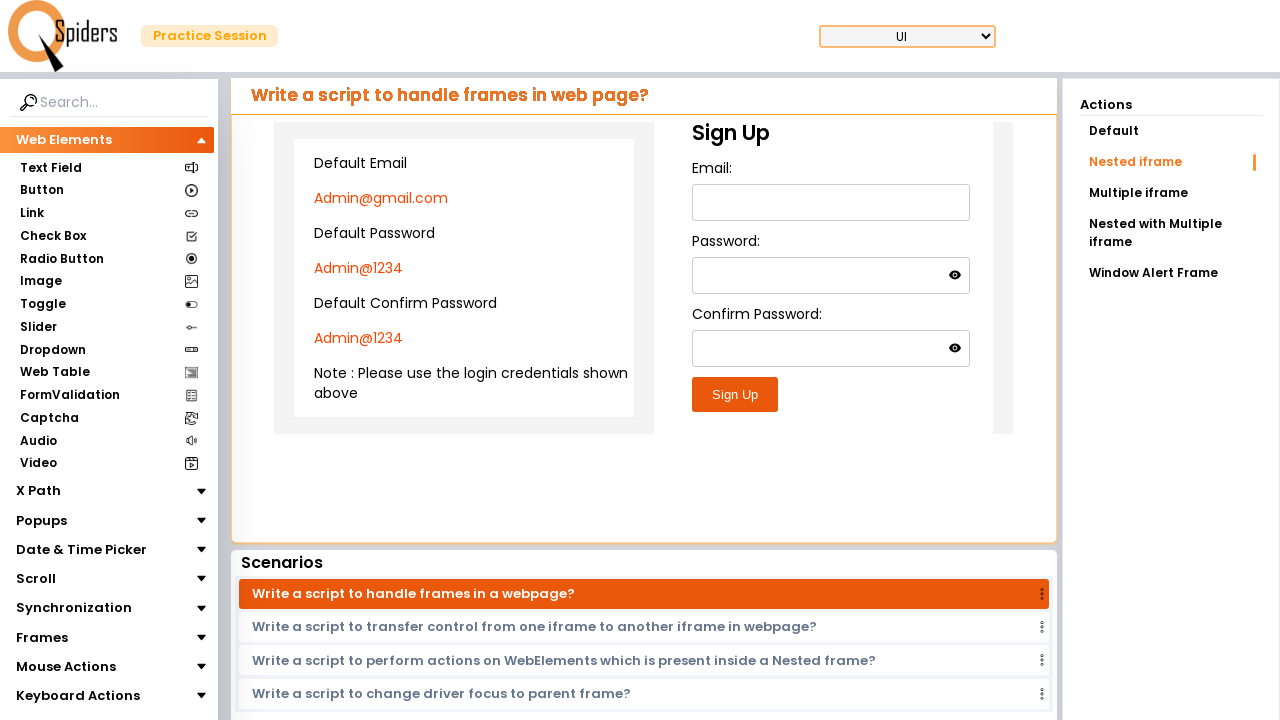